Tests the JPG to PDF conversion page by clicking the file upload button. The original script handled OS file dialogs which Playwright handles natively via set_input_files().

Starting URL: https://www.ilovepdf.com/jpg_to_pdf

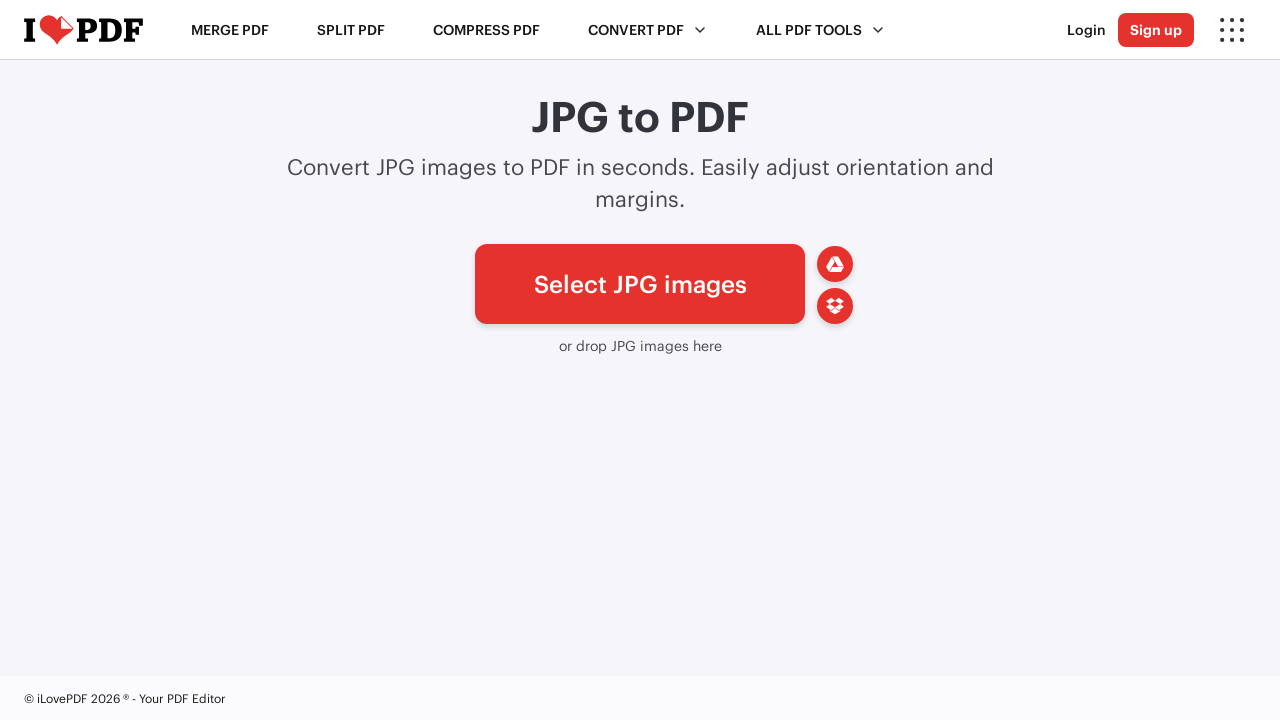

Waited for file upload button to be visible
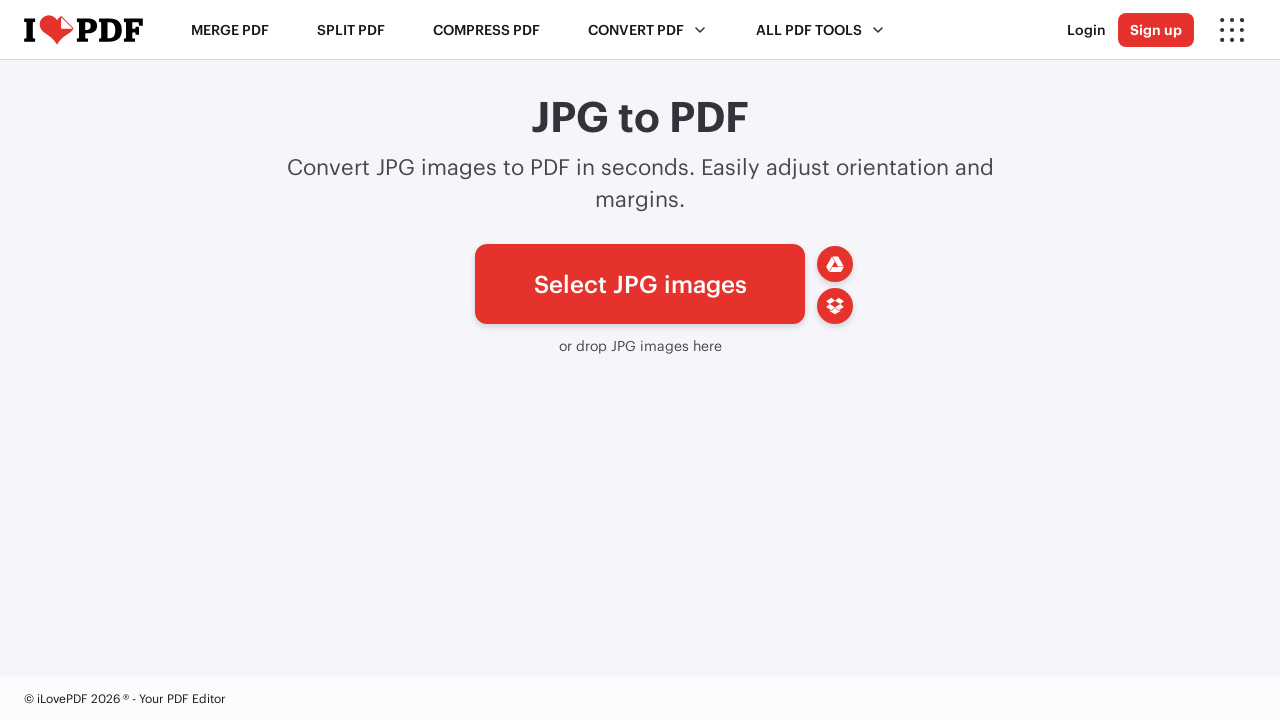

Clicked file upload button and file chooser dialog opened at (640, 284) on #pickfiles
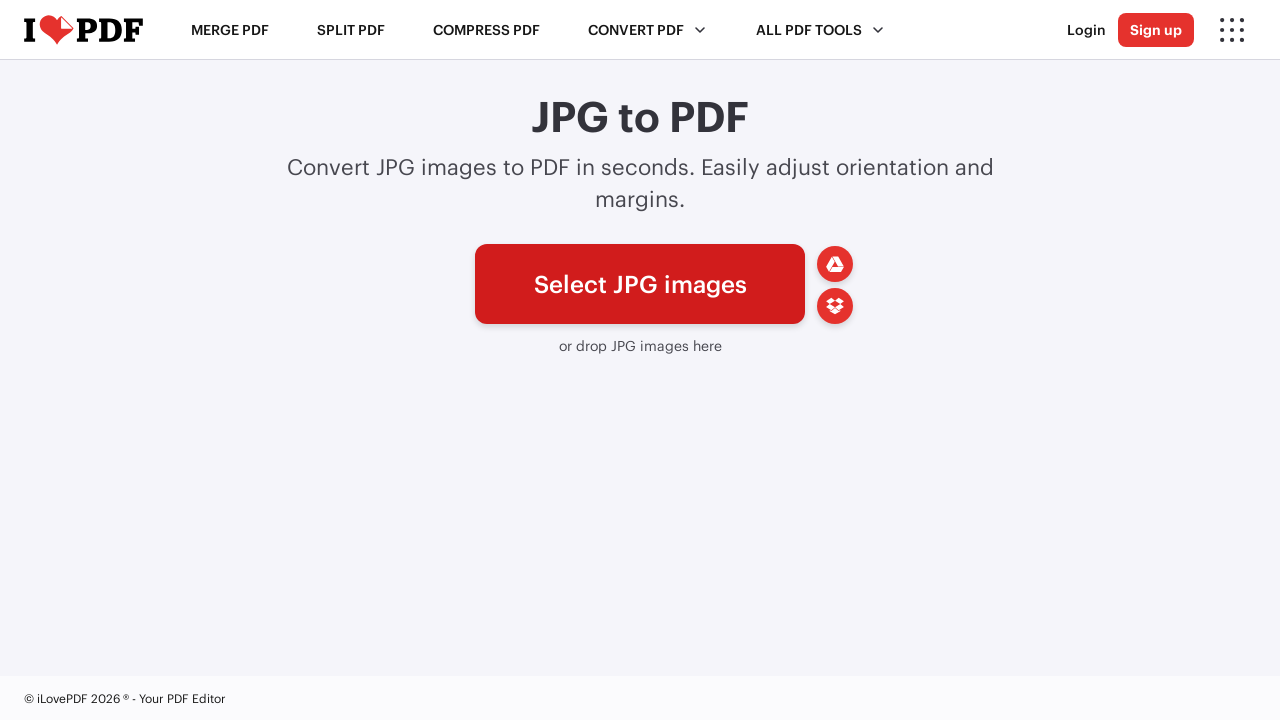

Verified upload button is still visible and responsive
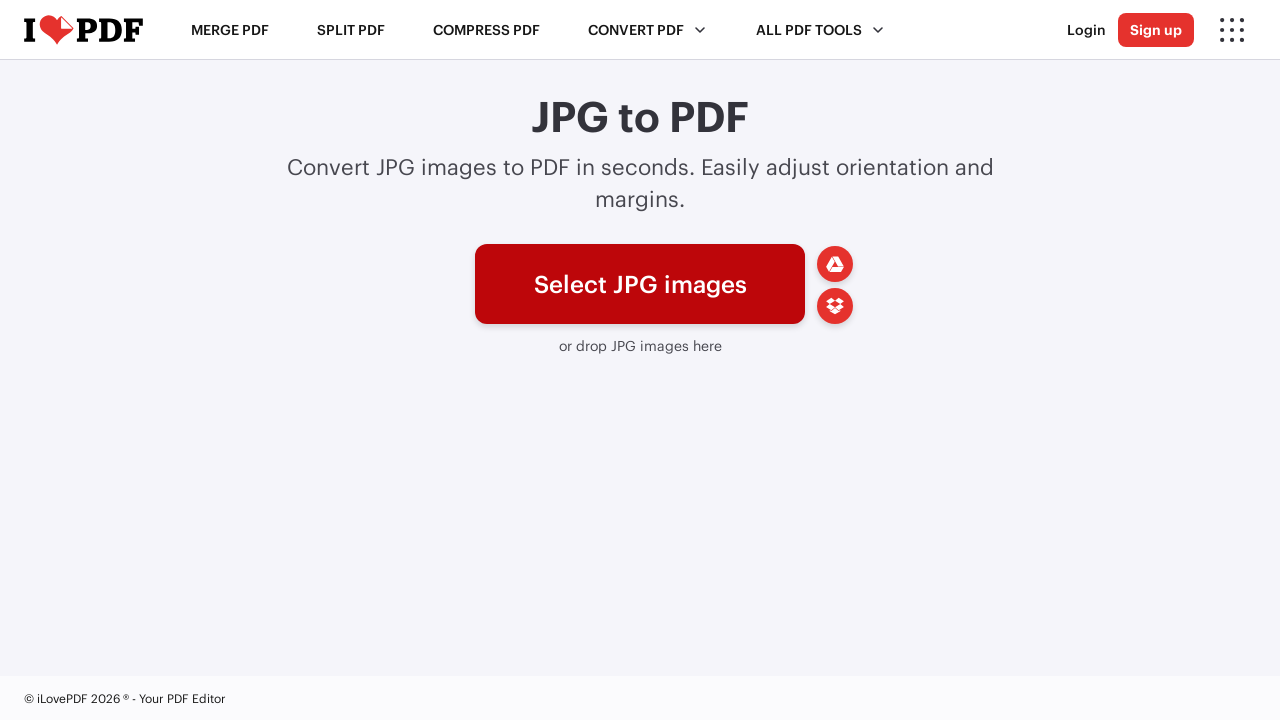

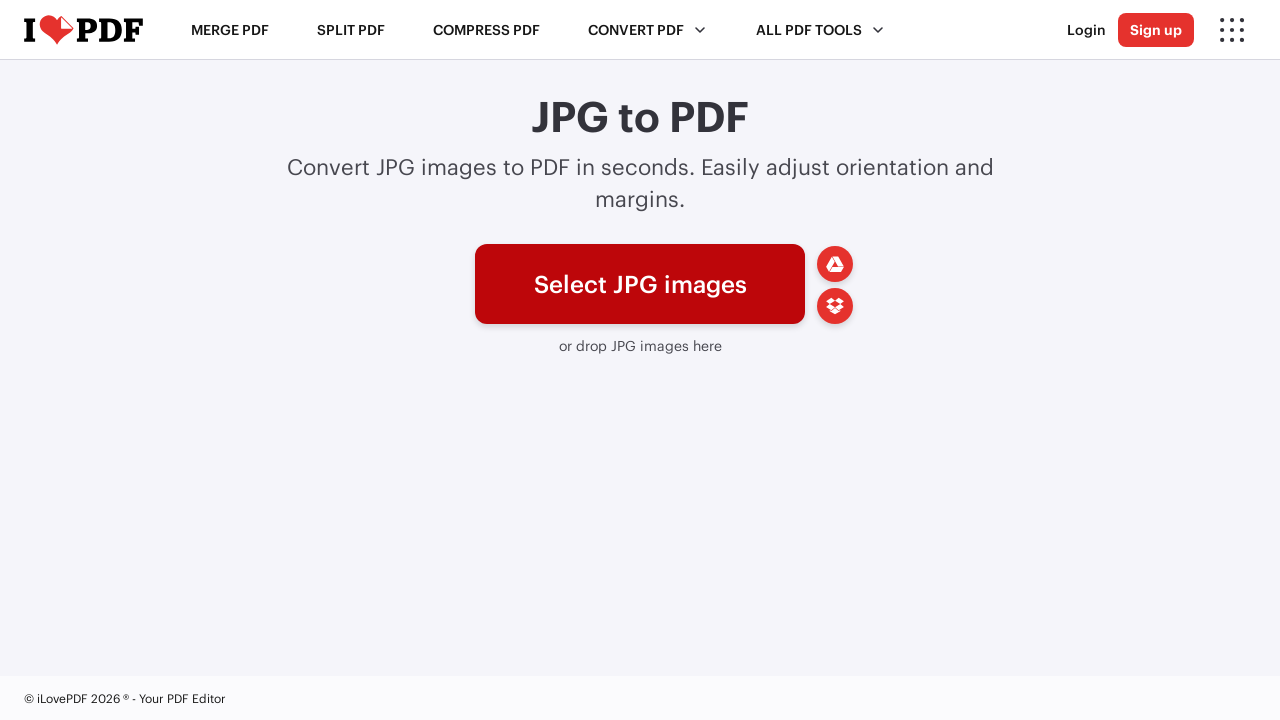